Tests XPath navigation using sibling and parent axes by clicking a button found via following-sibling and reading text from another button found via parent traversal on an automation practice page.

Starting URL: https://rahulshettyacademy.com/AutomationPractice/

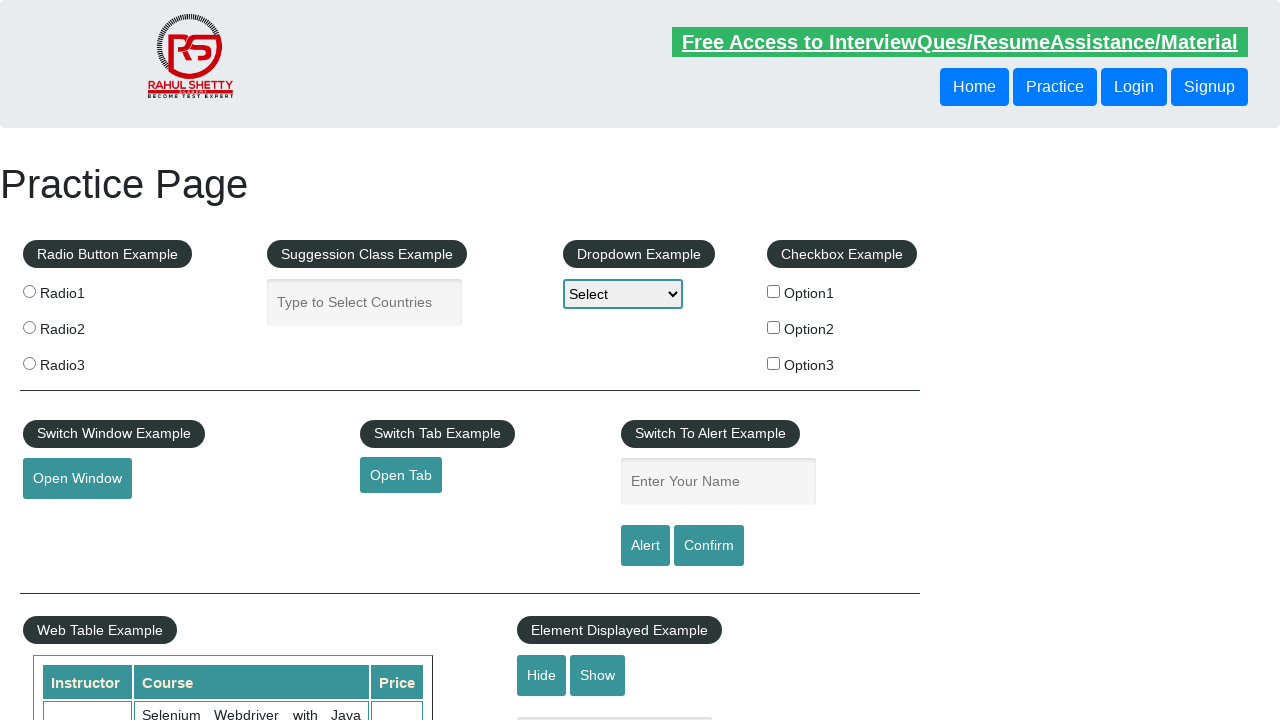

Clicked button found via XPath following-sibling axis at (1134, 87) on xpath=//header/div/button[1]/following-sibling::button[1]
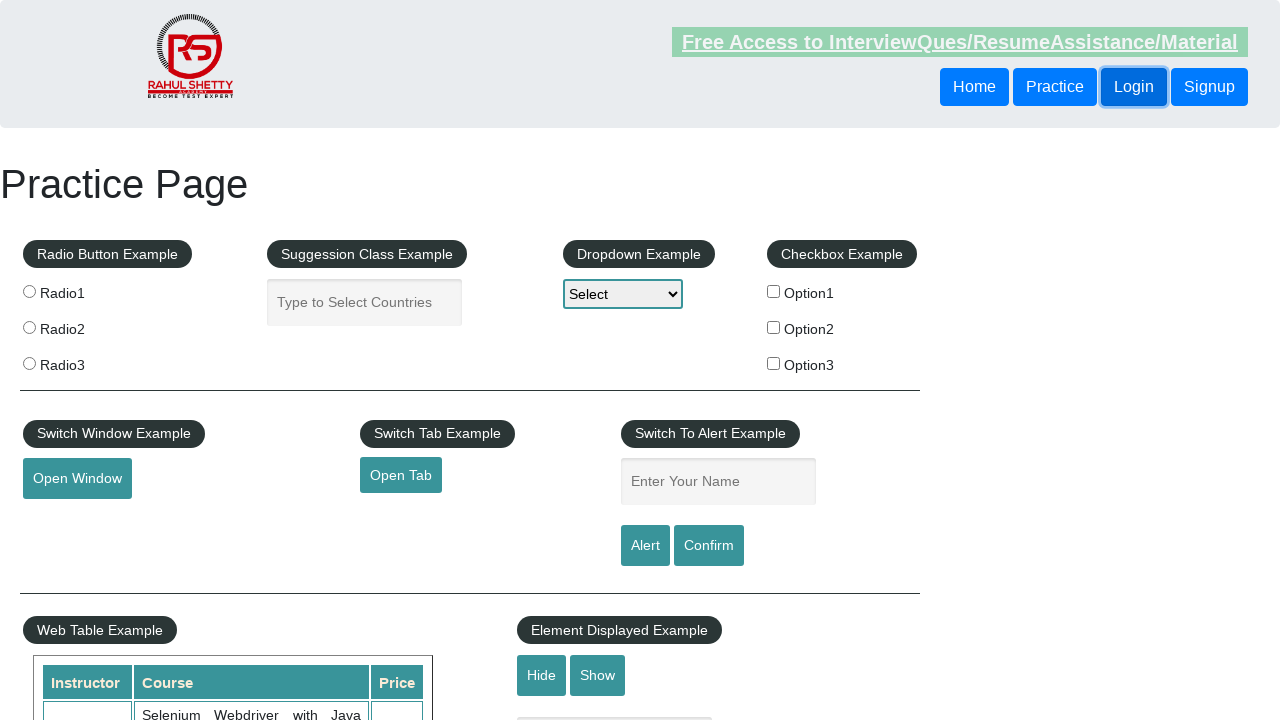

Retrieved text from button found via XPath parent axis
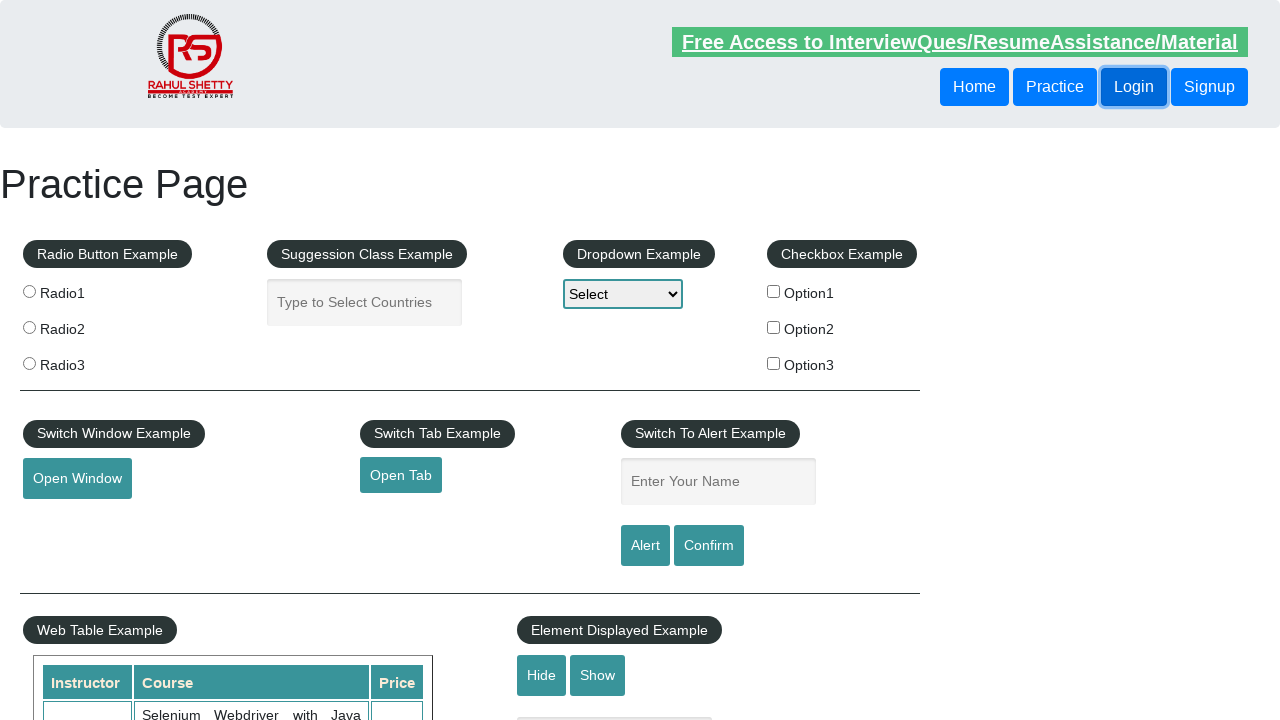

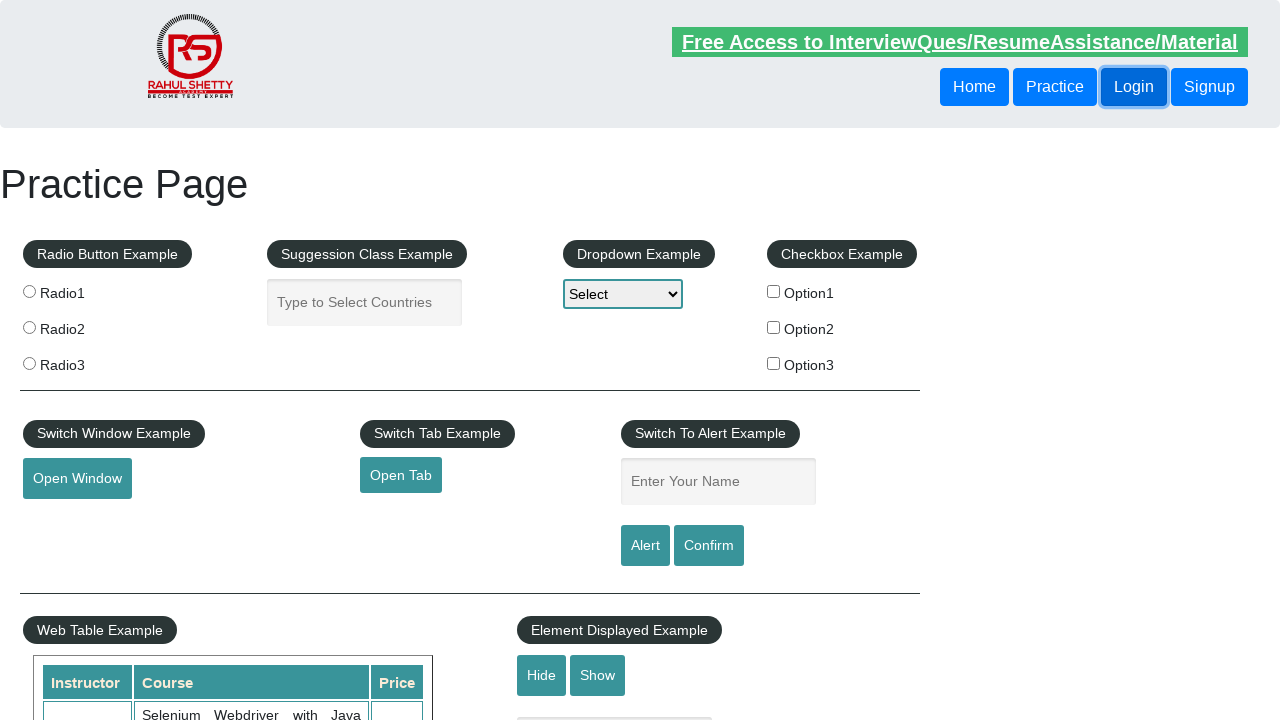